Navigates to a blog page and retrieves the tooltip text from a search button element

Starting URL: https://omayo.blogspot.com/

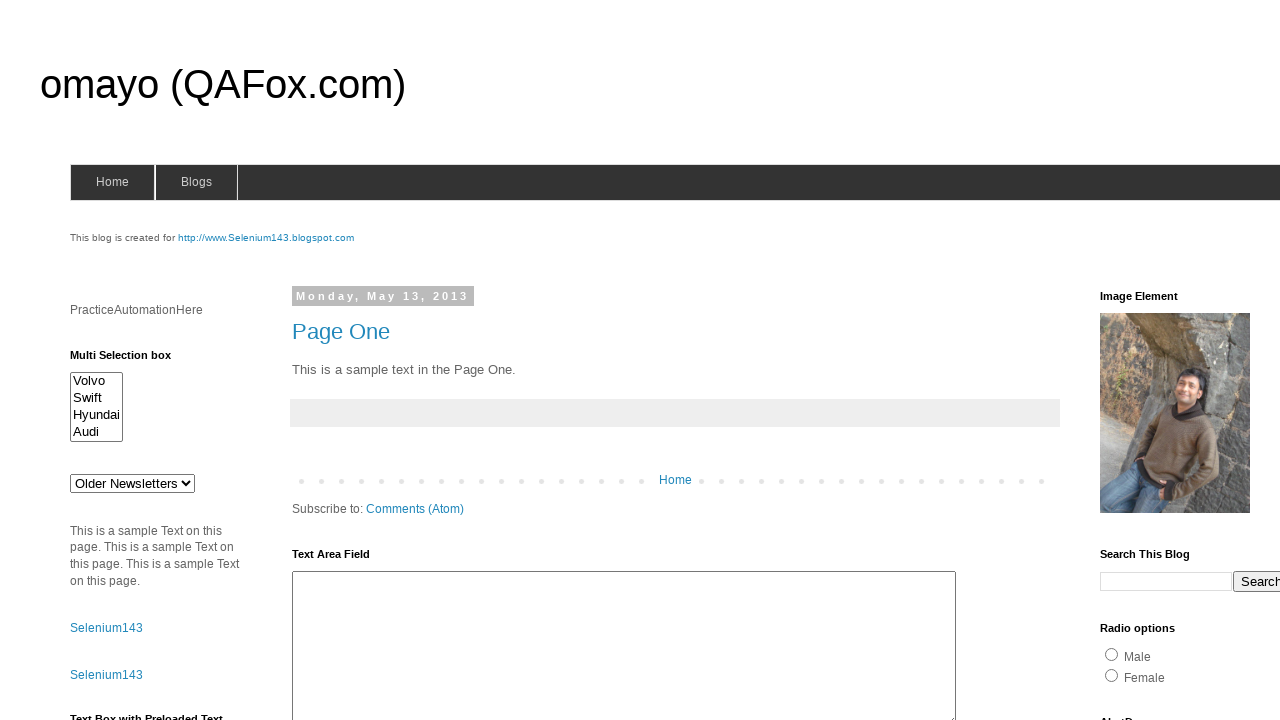

Navigated to blog page at https://omayo.blogspot.com/
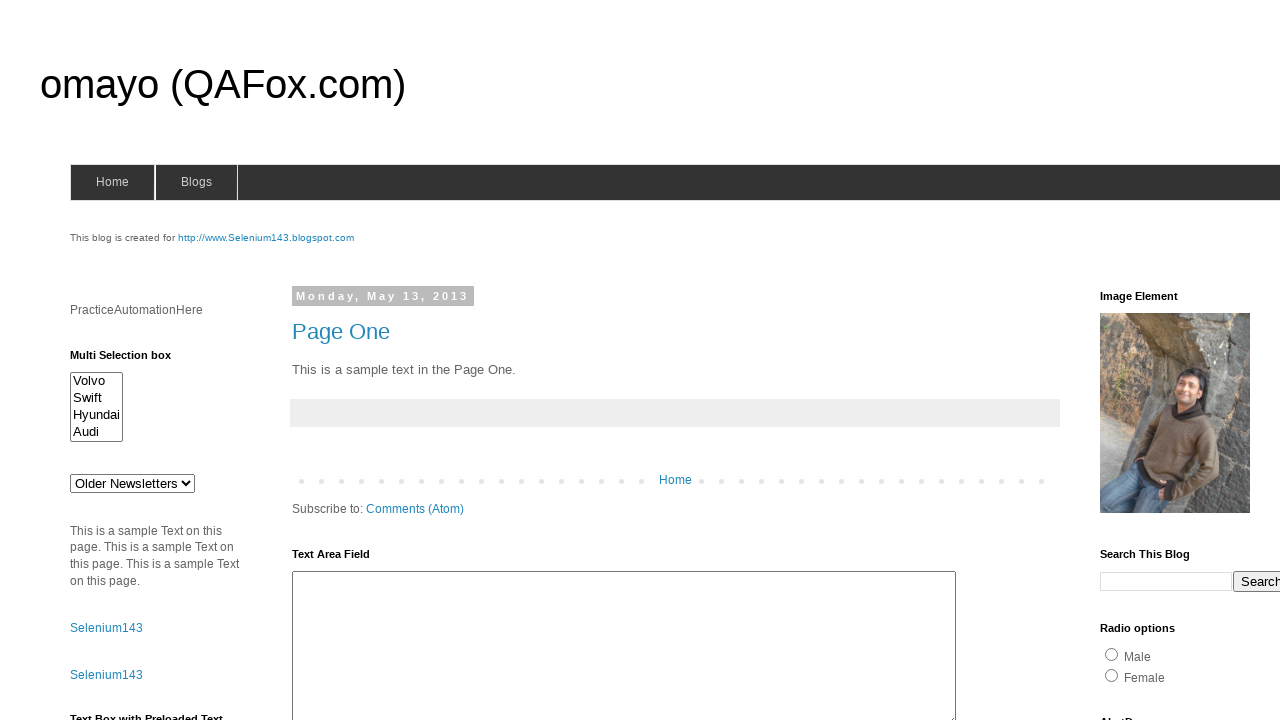

Located search button element
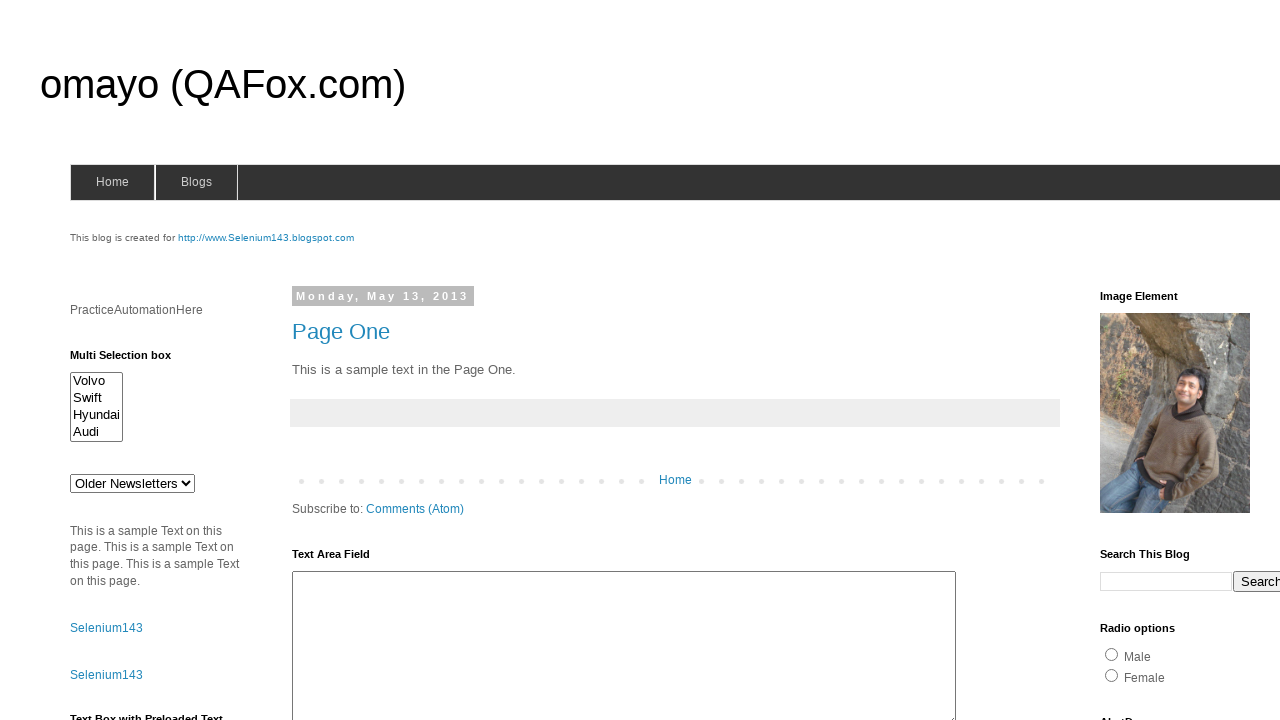

Retrieved tooltip text from search button: 'search'
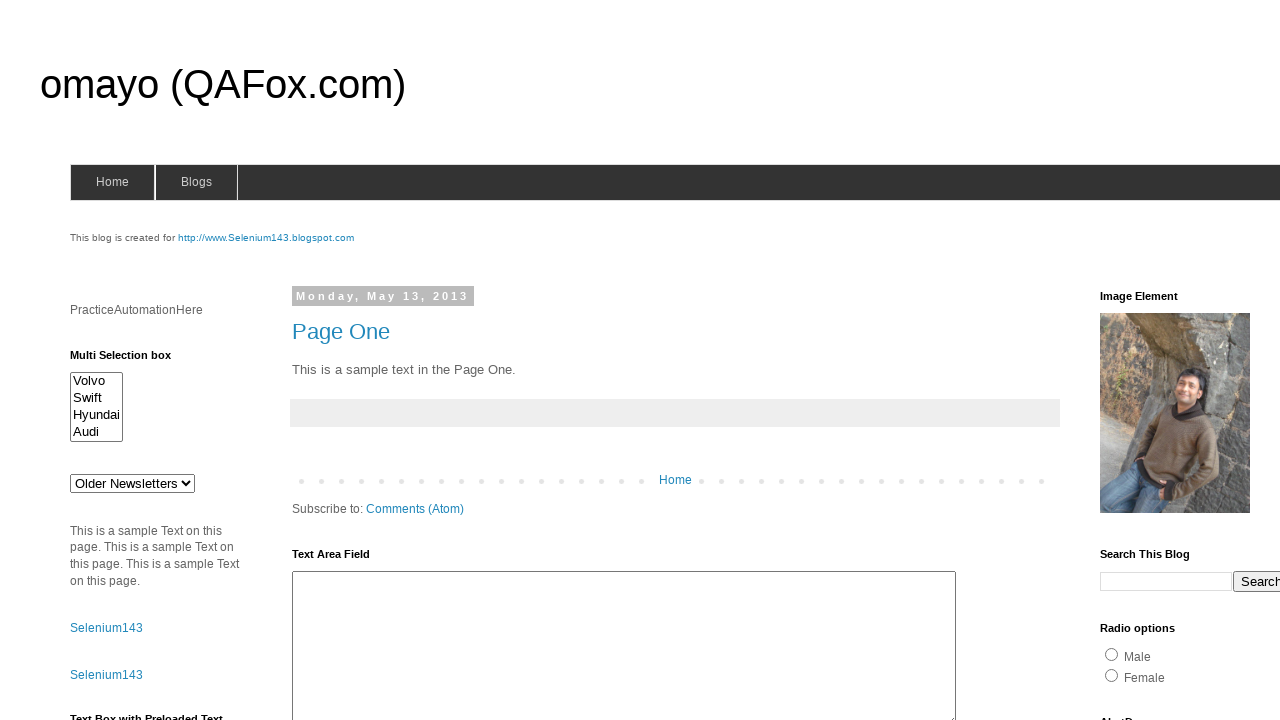

Printed tooltip text: search
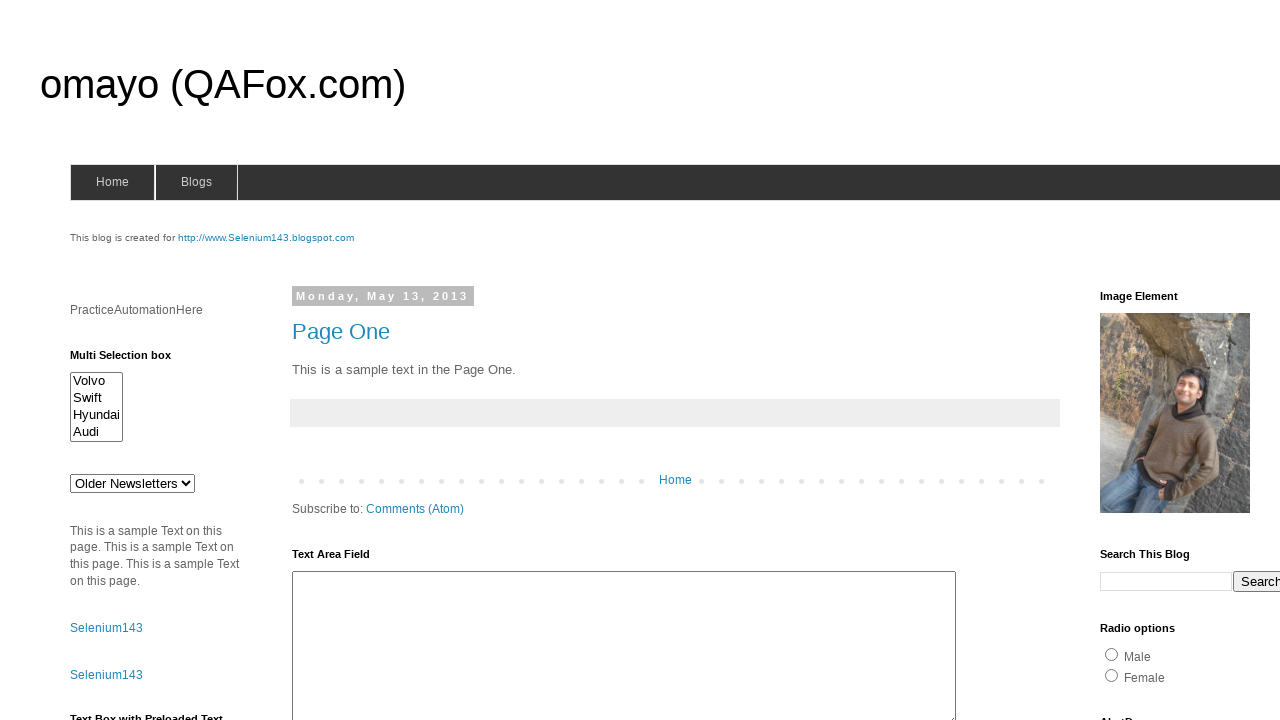

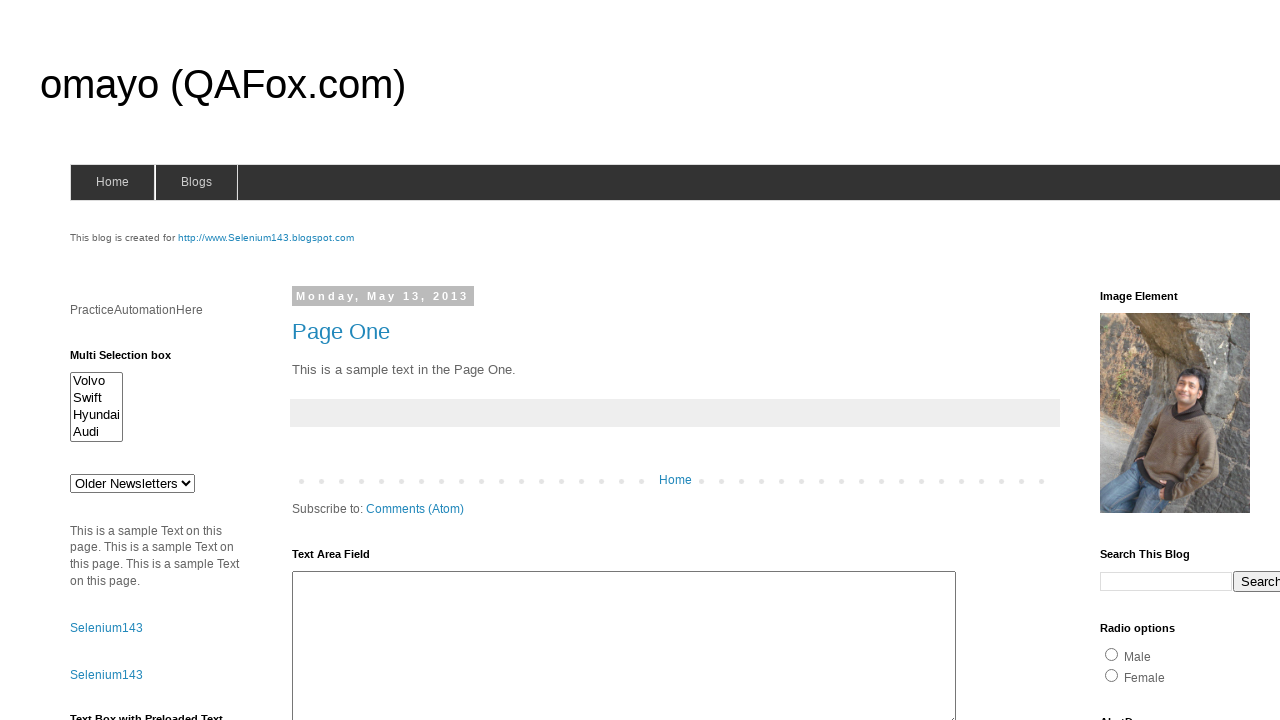